Tests drag and drop functionality on jQueryUI demo page by dragging an element and dropping it onto a target area within an iframe

Starting URL: https://jqueryui.com/droppable/

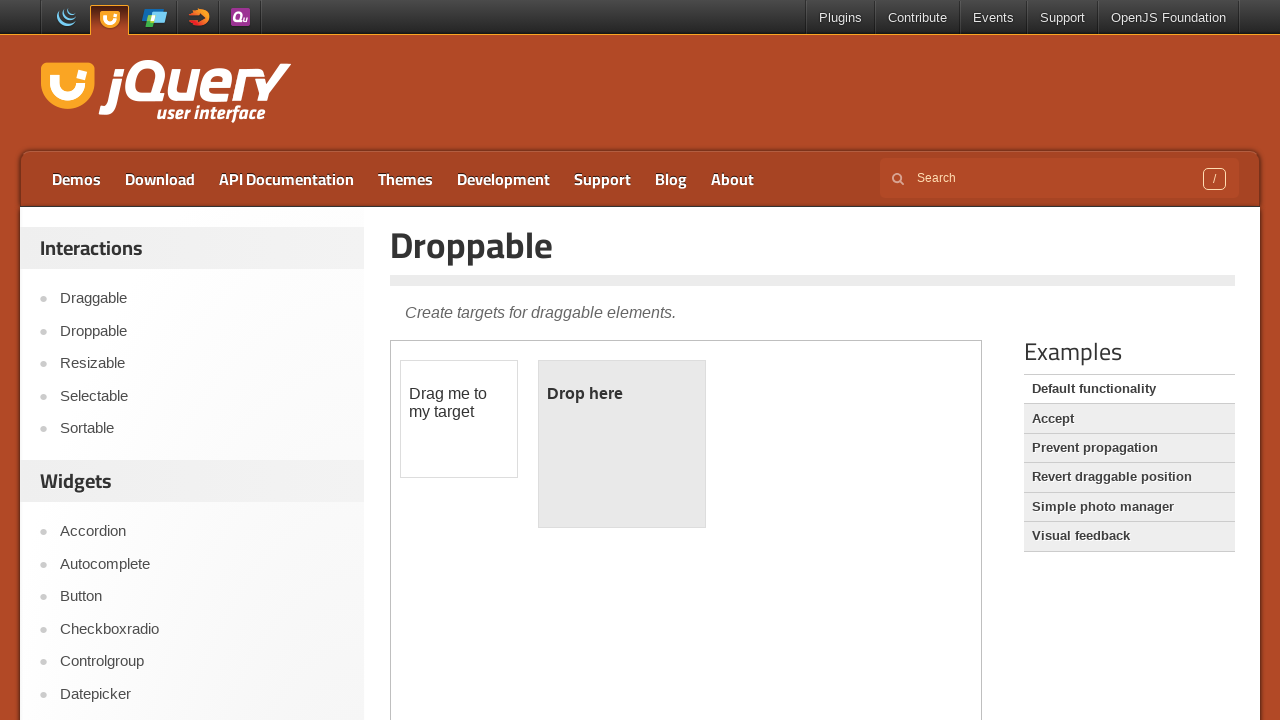

Located iframe containing drag and drop demo
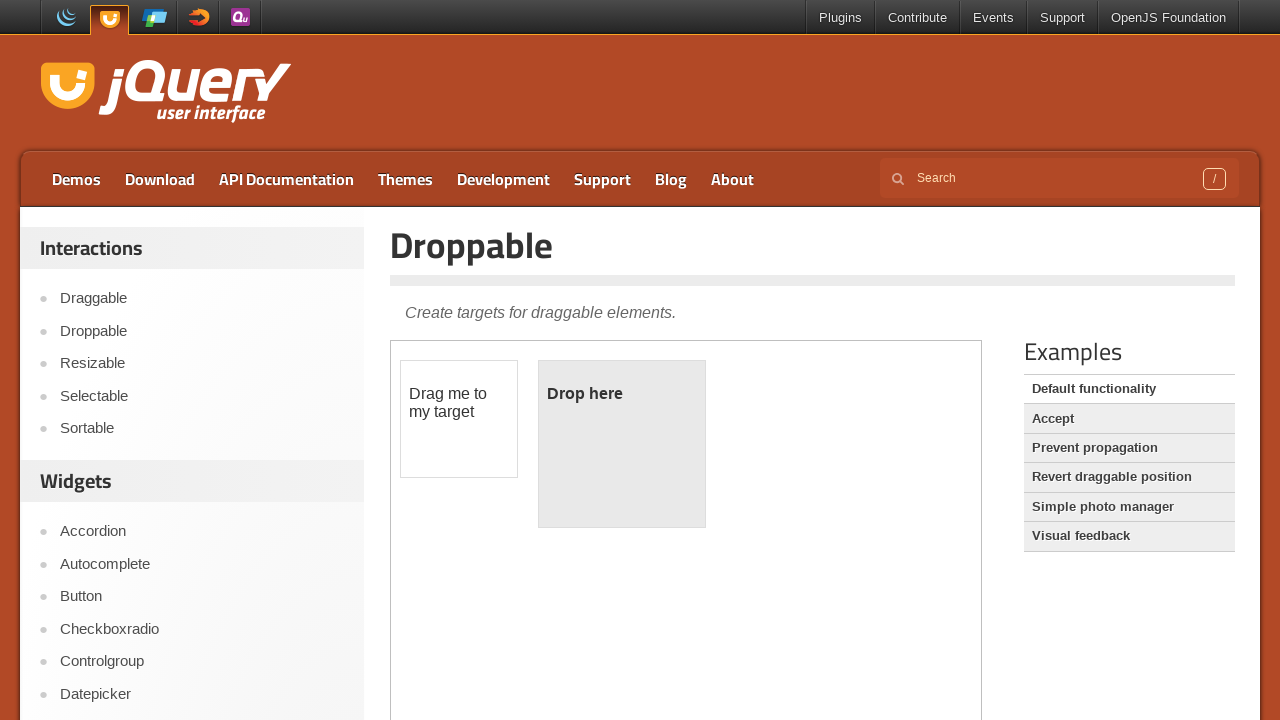

Located draggable element within iframe
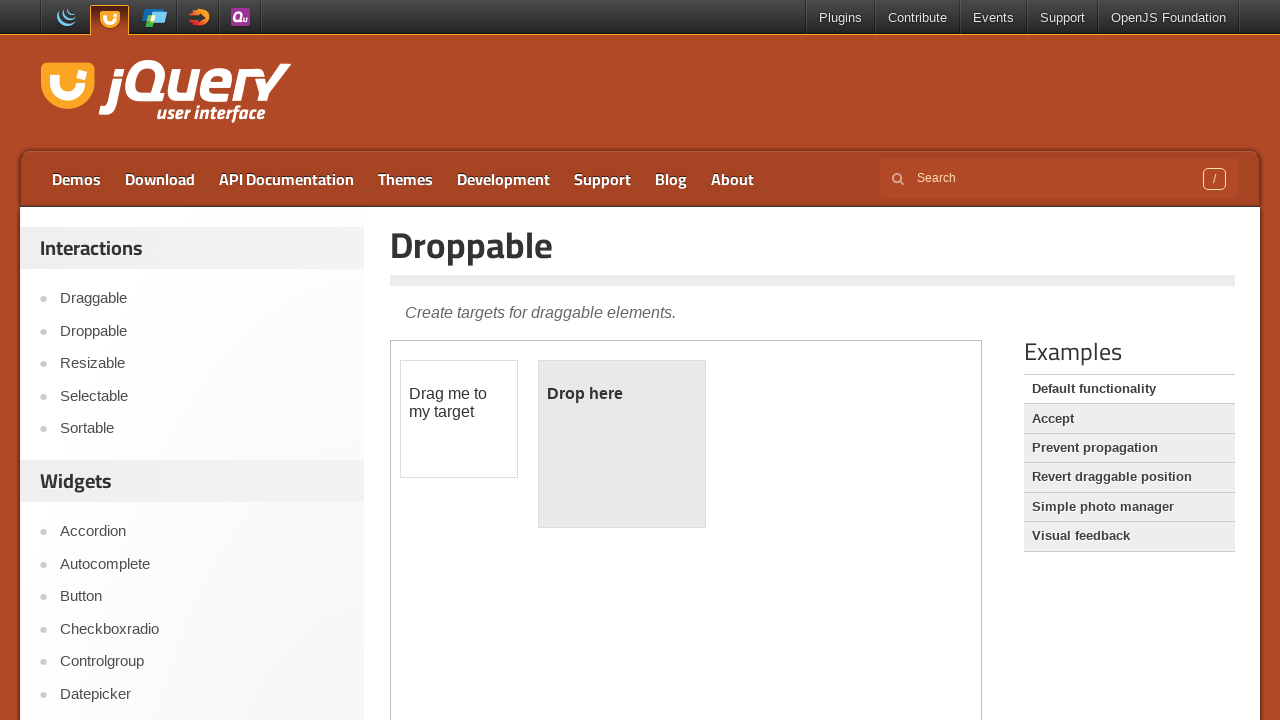

Located droppable target element within iframe
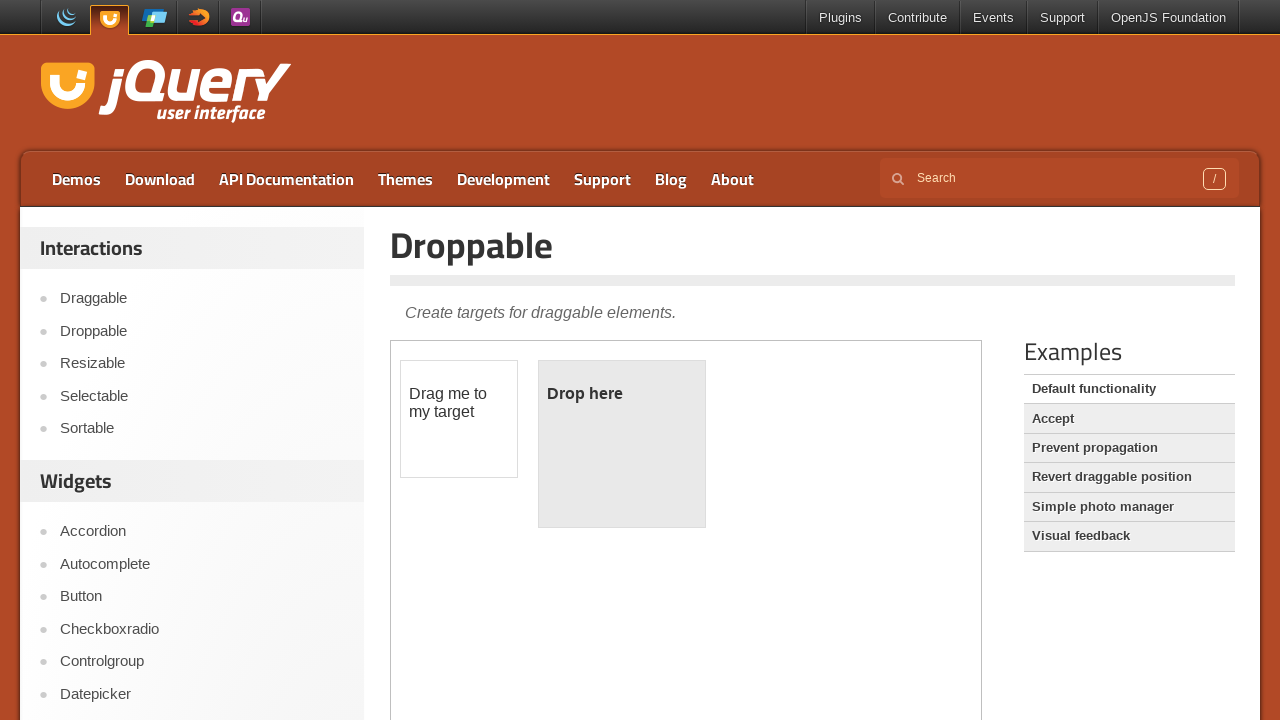

Dragged element onto droppable target area at (622, 444)
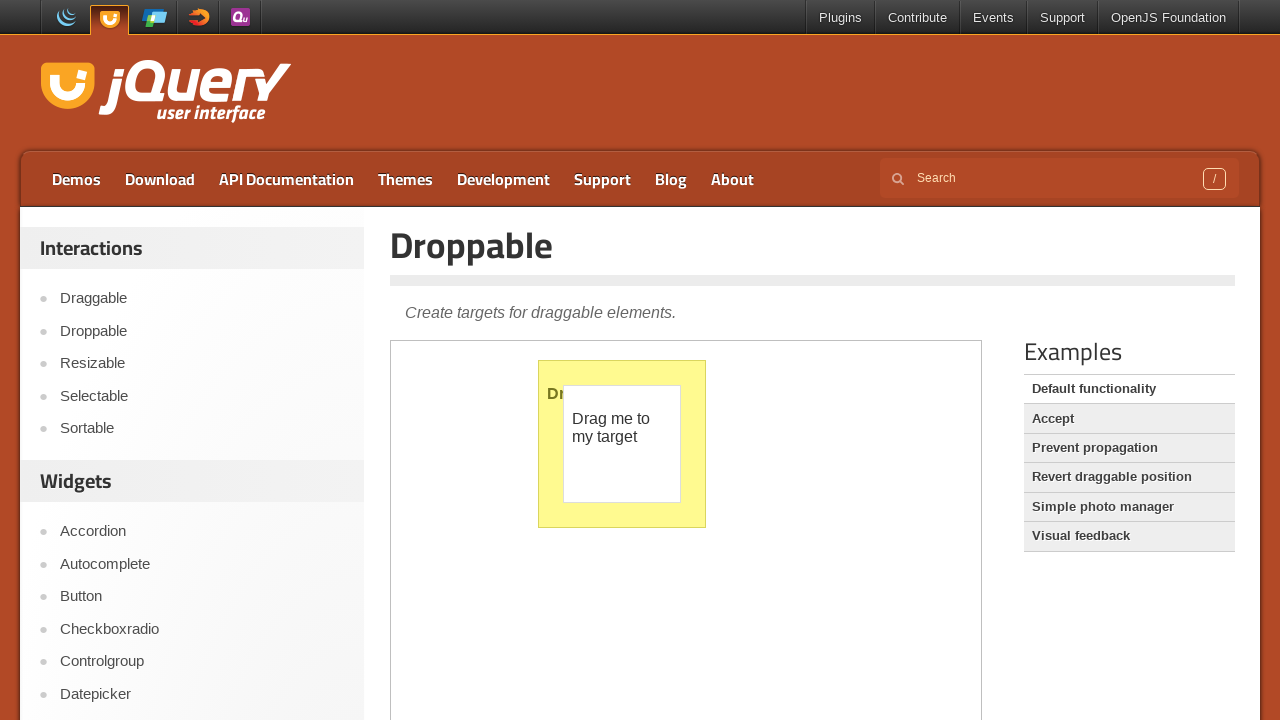

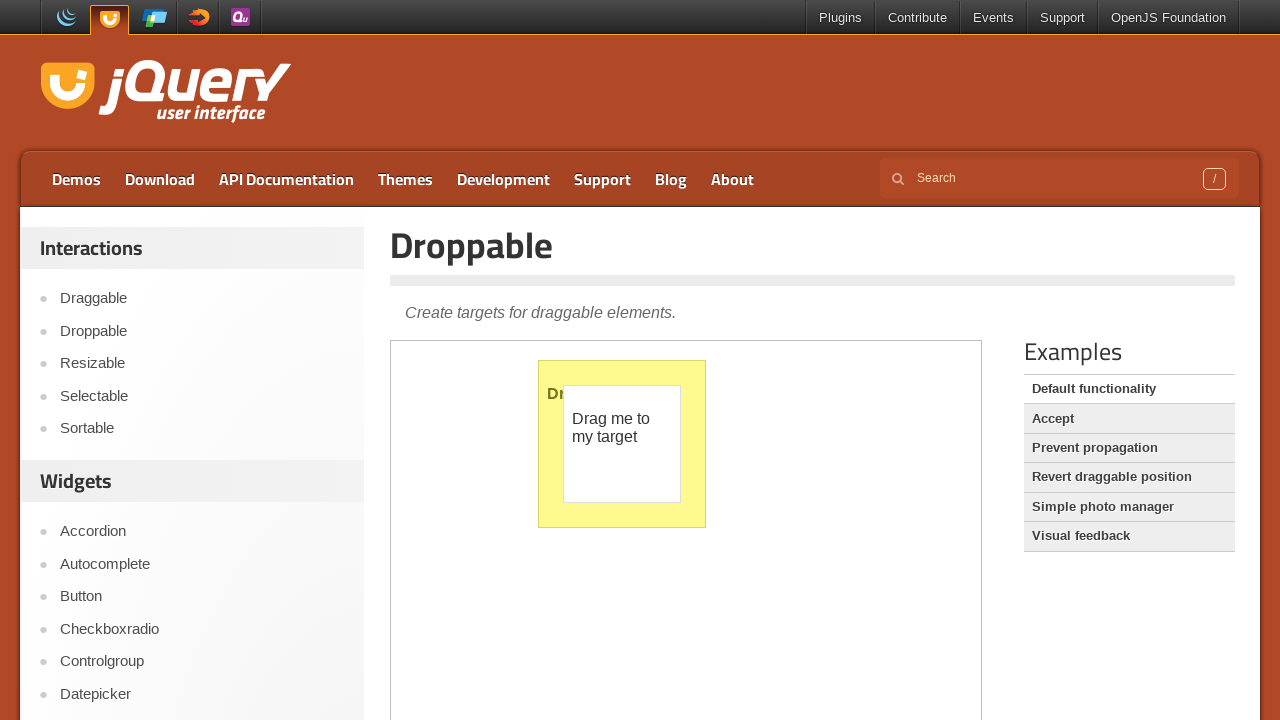